Tests dropdown selection functionality on OrangeHRM demo booking page by selecting an option from the number of employees dropdown

Starting URL: https://www.orangehrm.com/en/book-a-free-demo

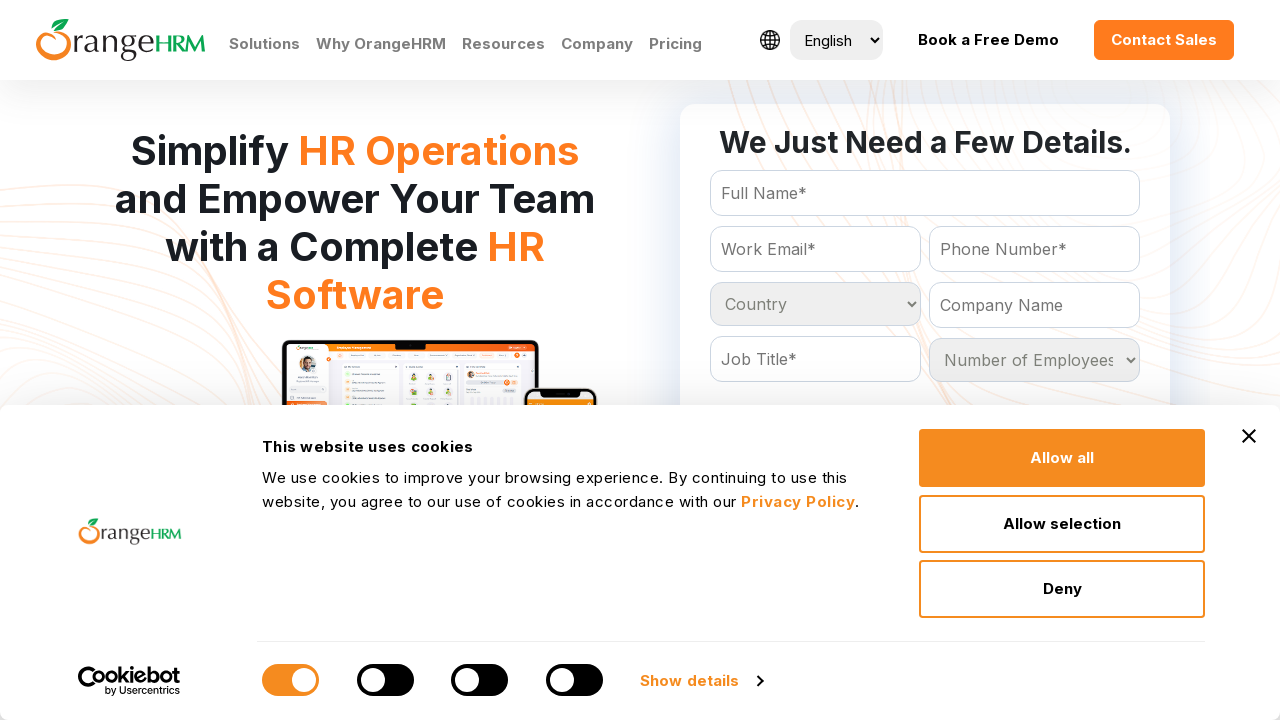

Selected '11 - 50' from the number of employees dropdown on #Form_getForm_NoOfEmployees
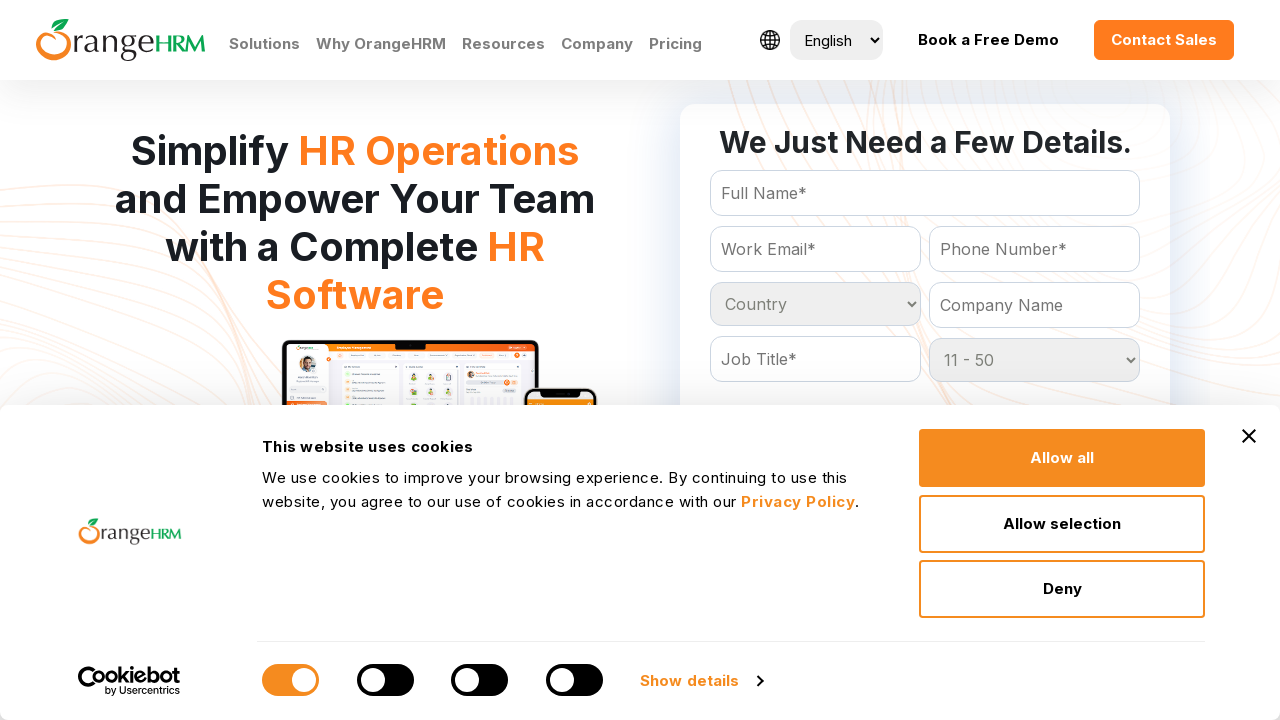

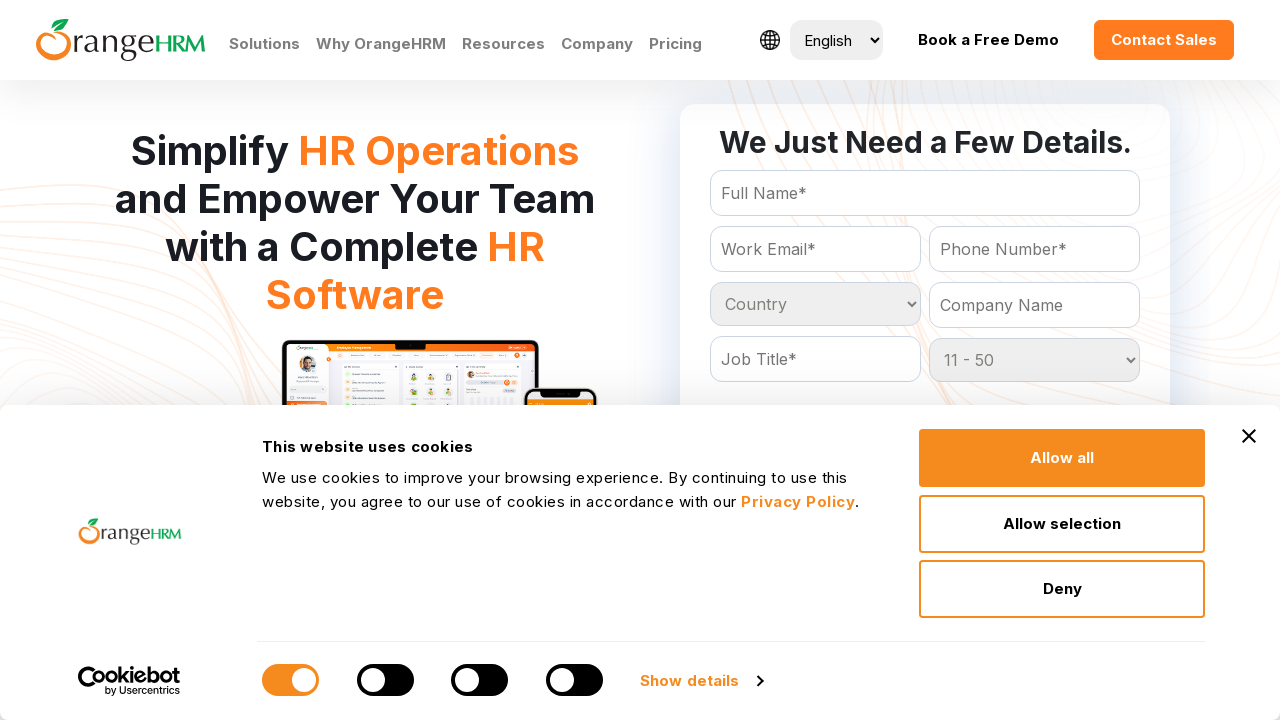